Navigates to a test application homepage and clicks on the Students link to navigate to the students page

Starting URL: https://gravitymvctestapplication.azurewebsites.net/

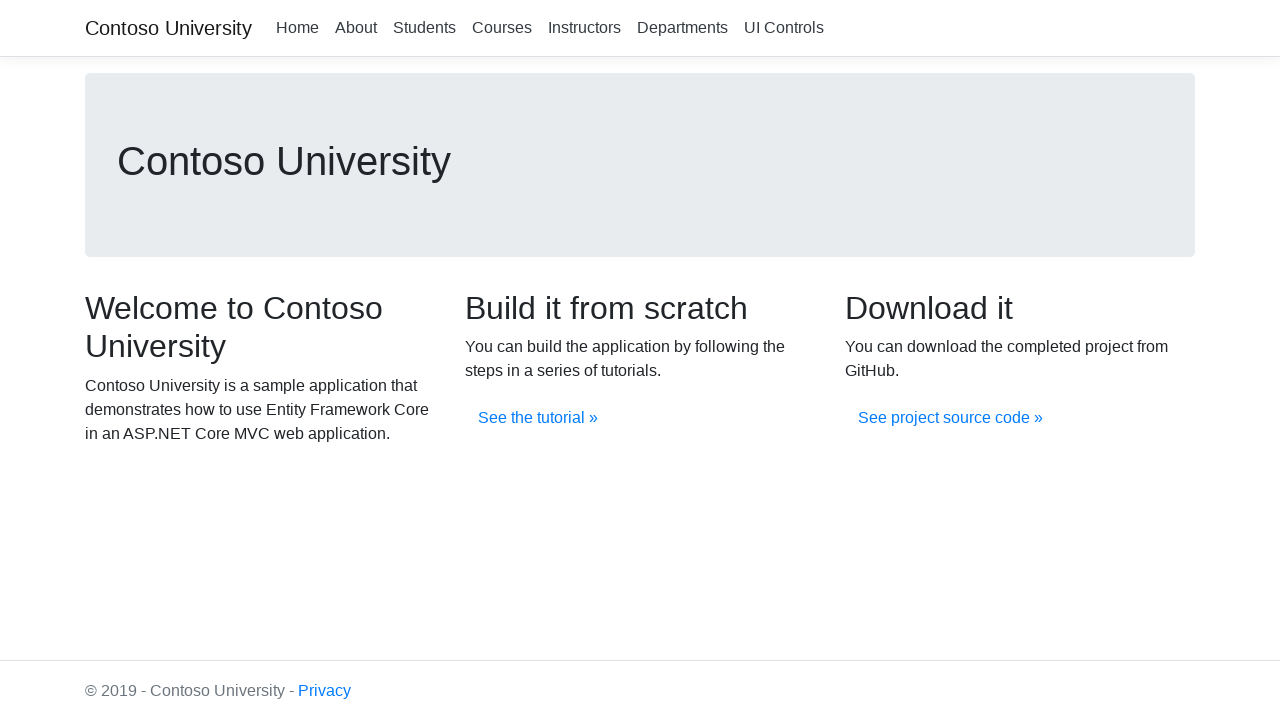

Navigated to Gravity MVC Test Application homepage
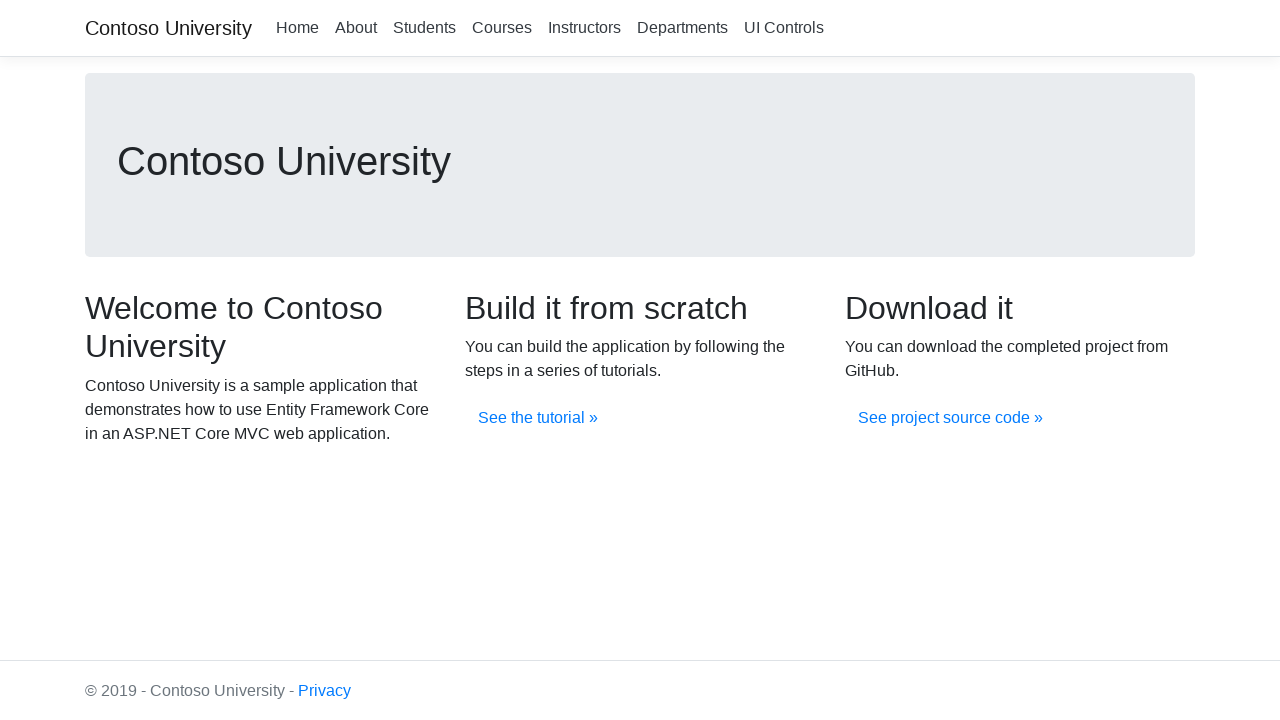

Clicked on Students link at (424, 28) on xpath=//a[.='Students']
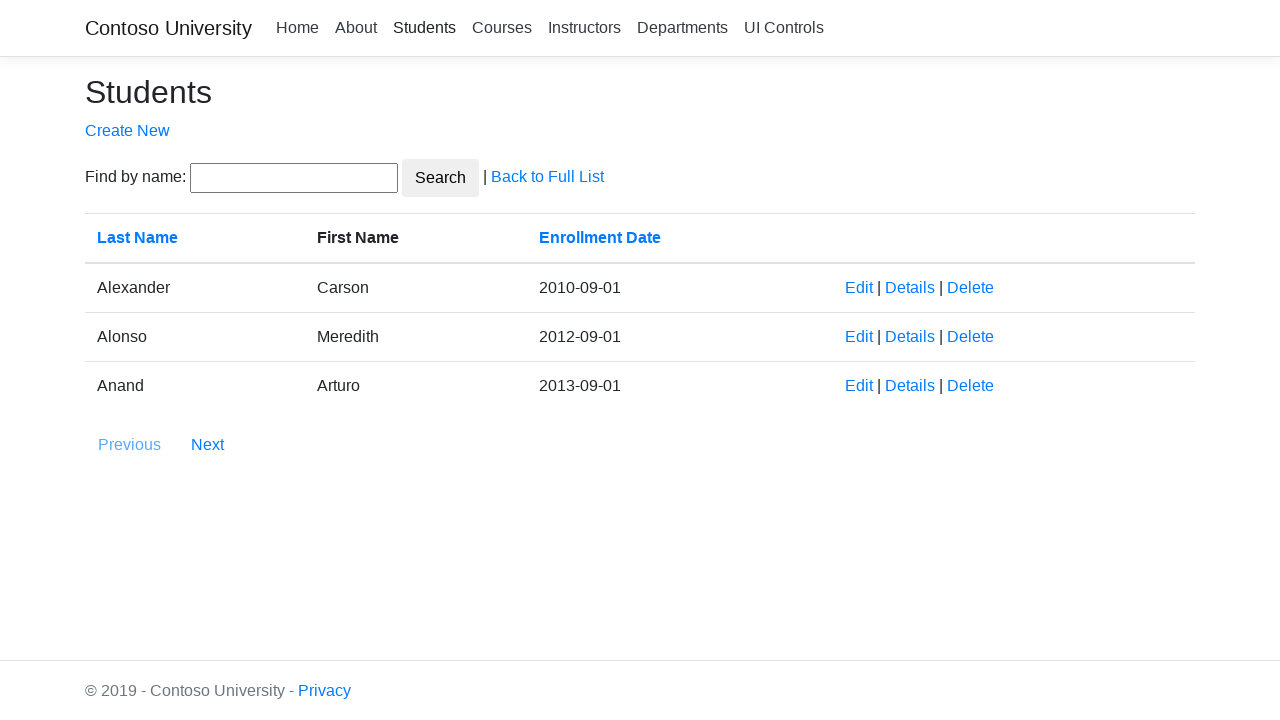

Navigation to Students page completed
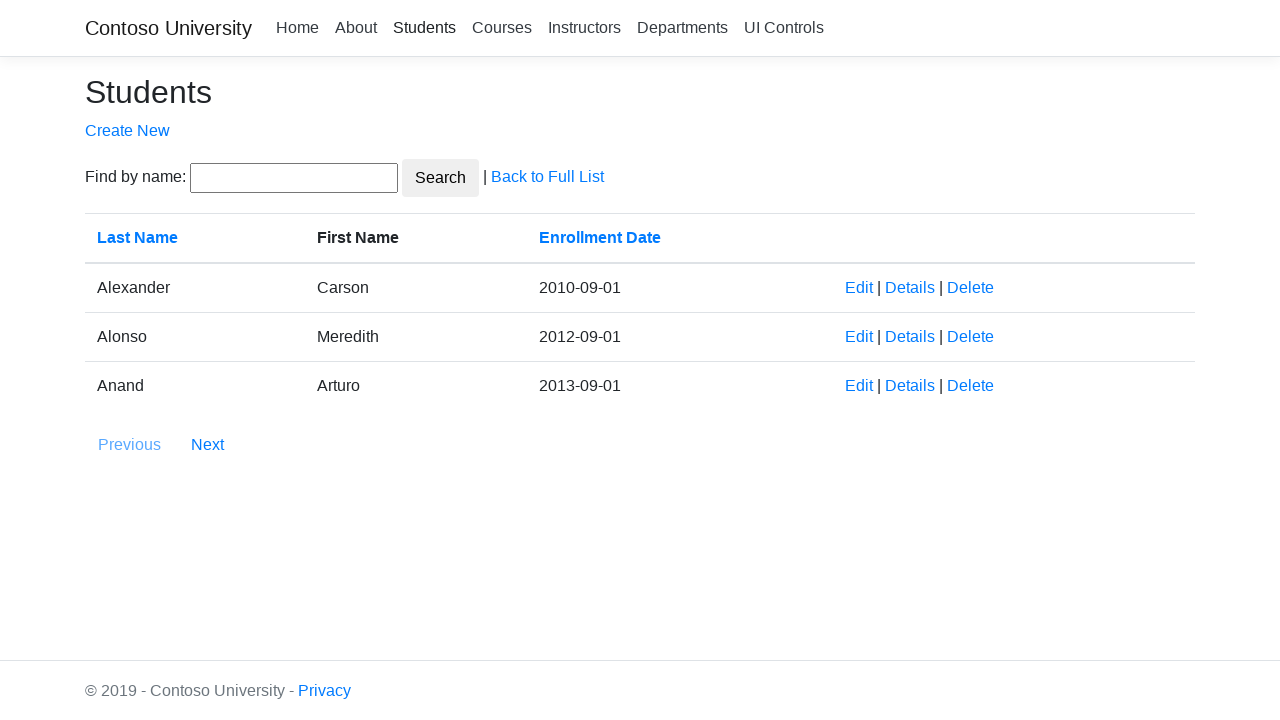

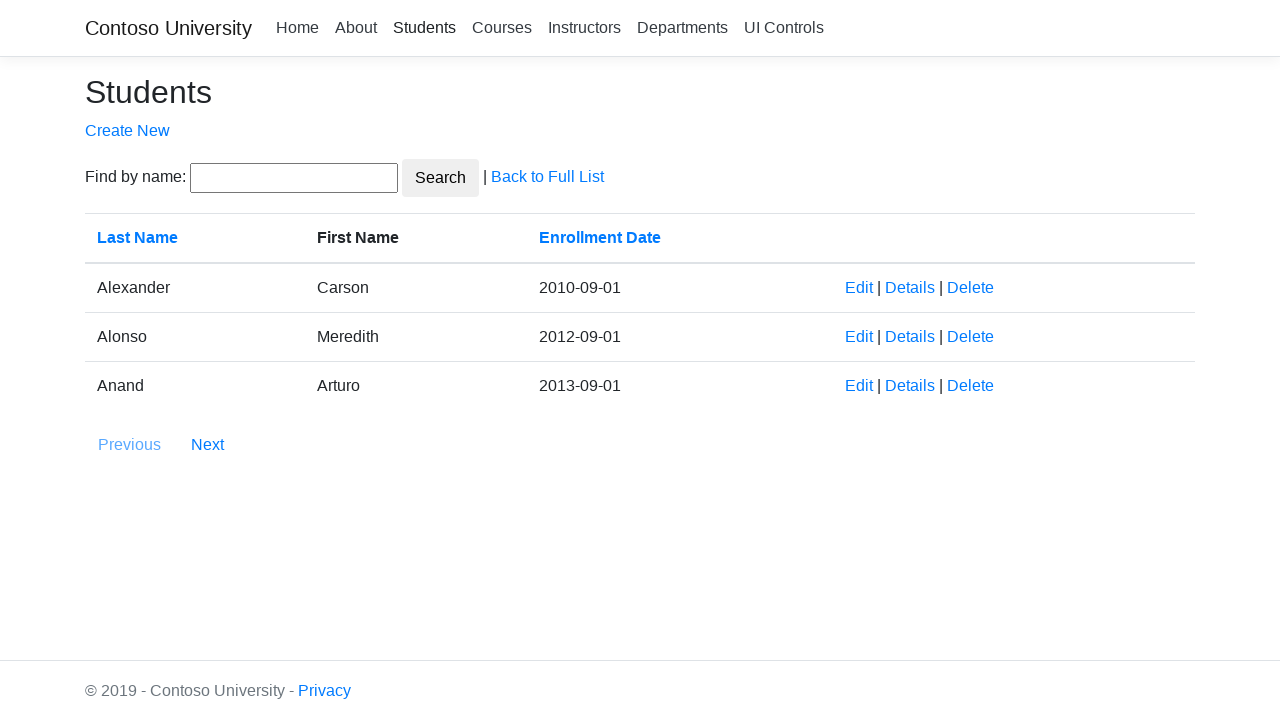